Tests a fake modal dialog by triggering it and clicking the OK button to close it.

Starting URL: https://testpages.eviltester.com/styled/alerts/fake-alert-test.html

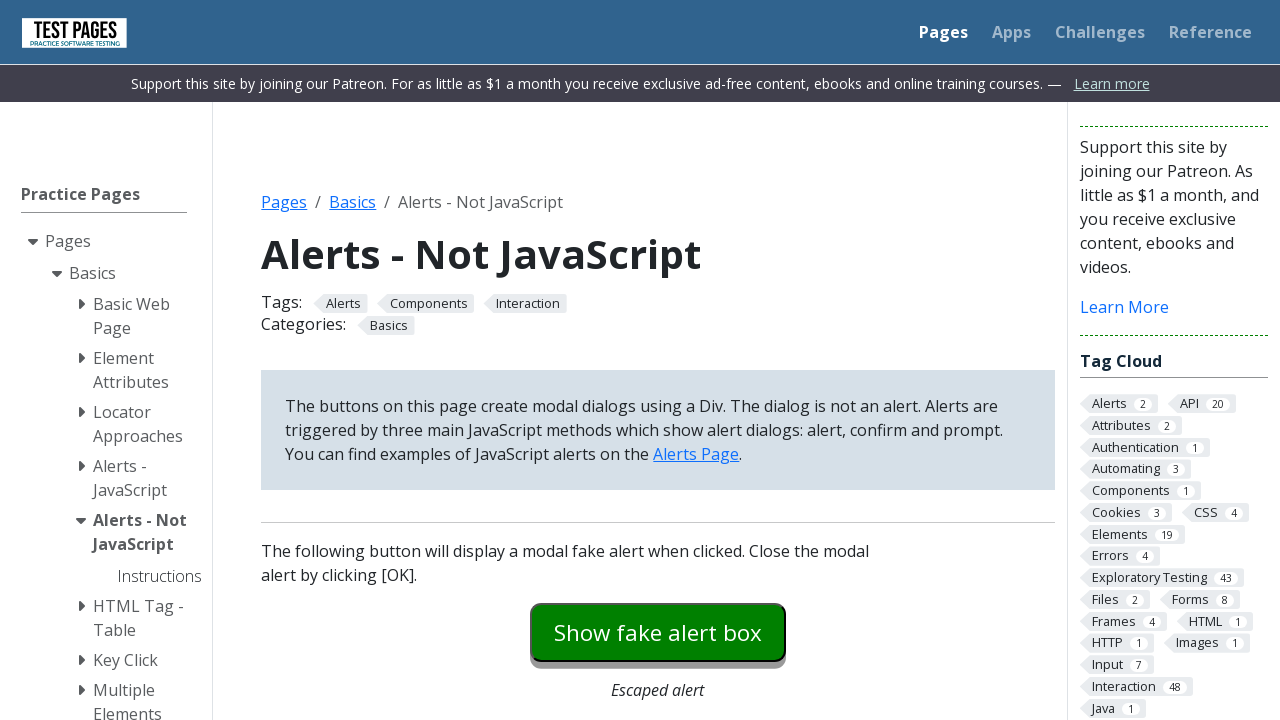

Clicked button to trigger fake modal dialog at (658, 360) on #modaldialog
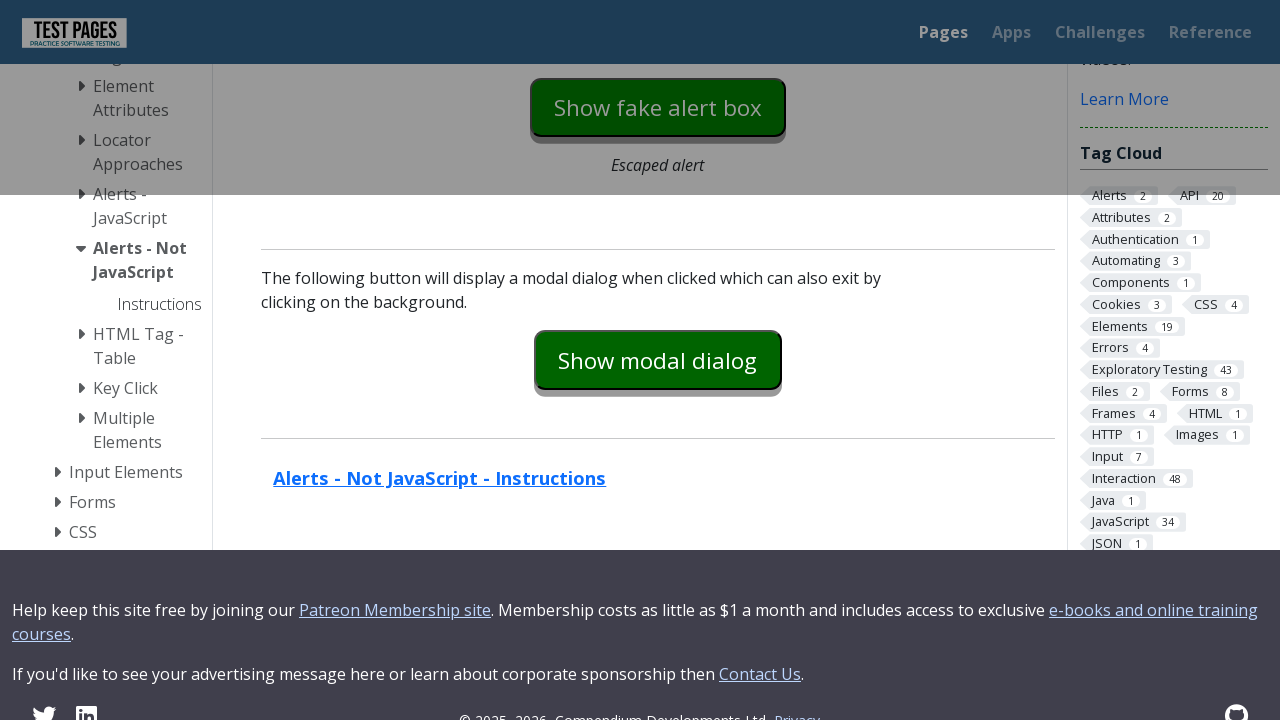

Modal dialog appeared and became visible
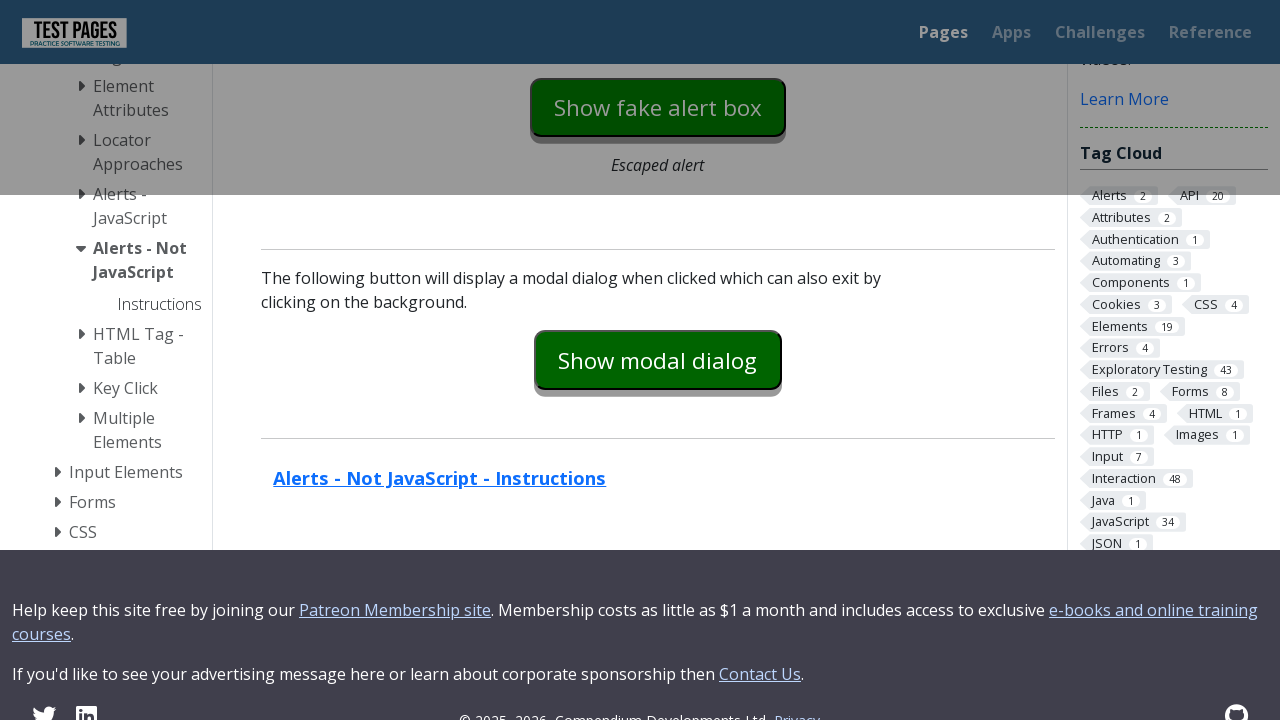

Clicked OK button to close the modal at (719, 361) on #dialog-ok
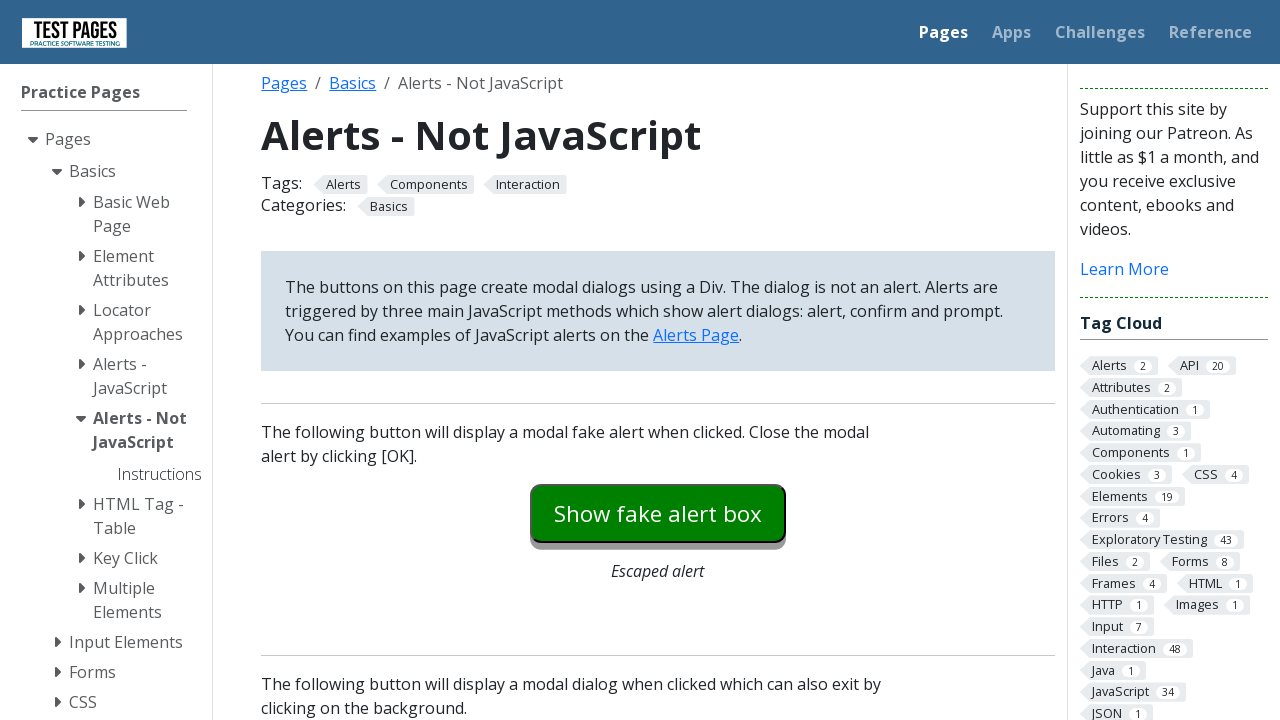

Modal dialog closed and became hidden
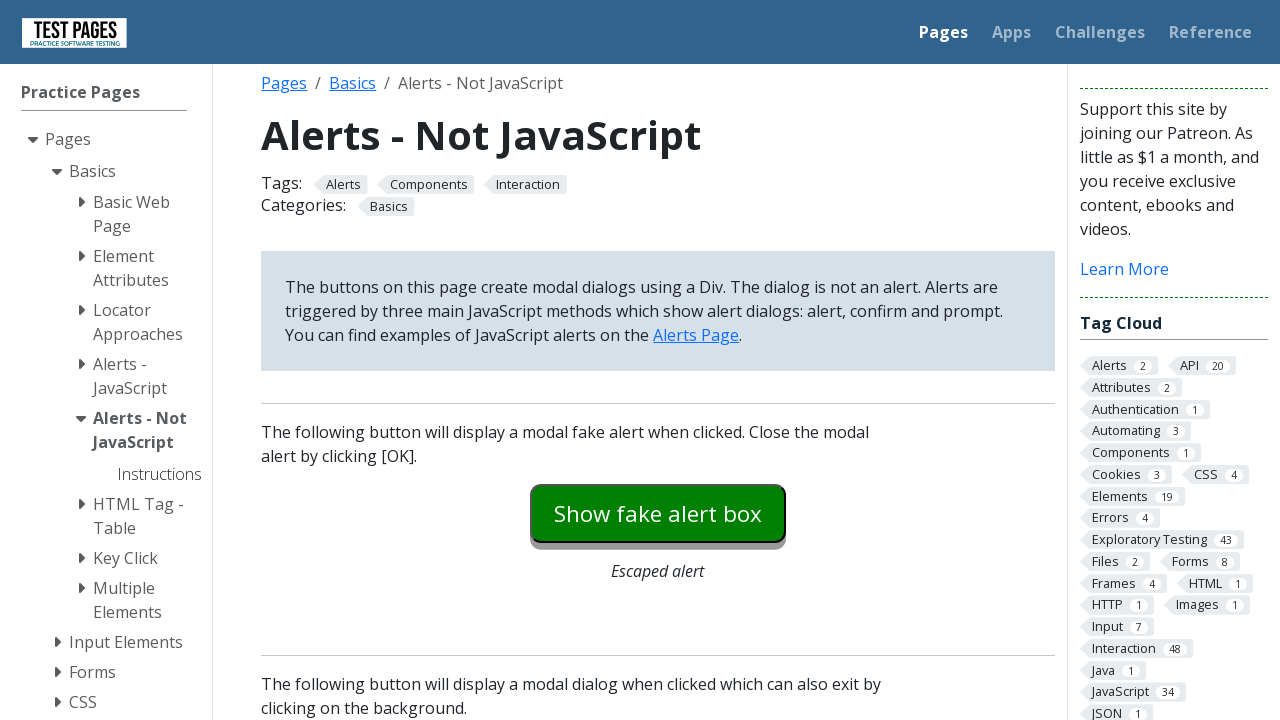

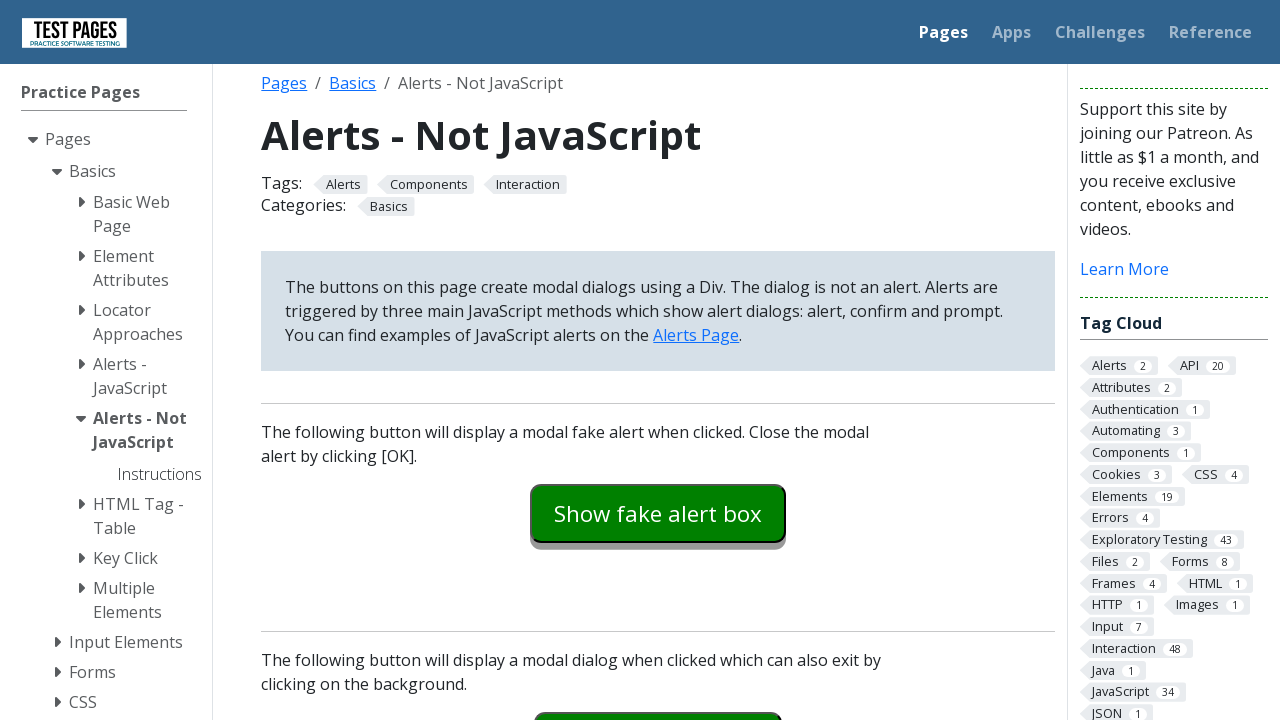